Tests the Educational Page by hovering over Solutions menu, clicking Educational, scrolling through content, verifying banner video and use case sections, and testing the Schedule a Call button.

Starting URL: https://dev.imaginxavr.com/imaginx/

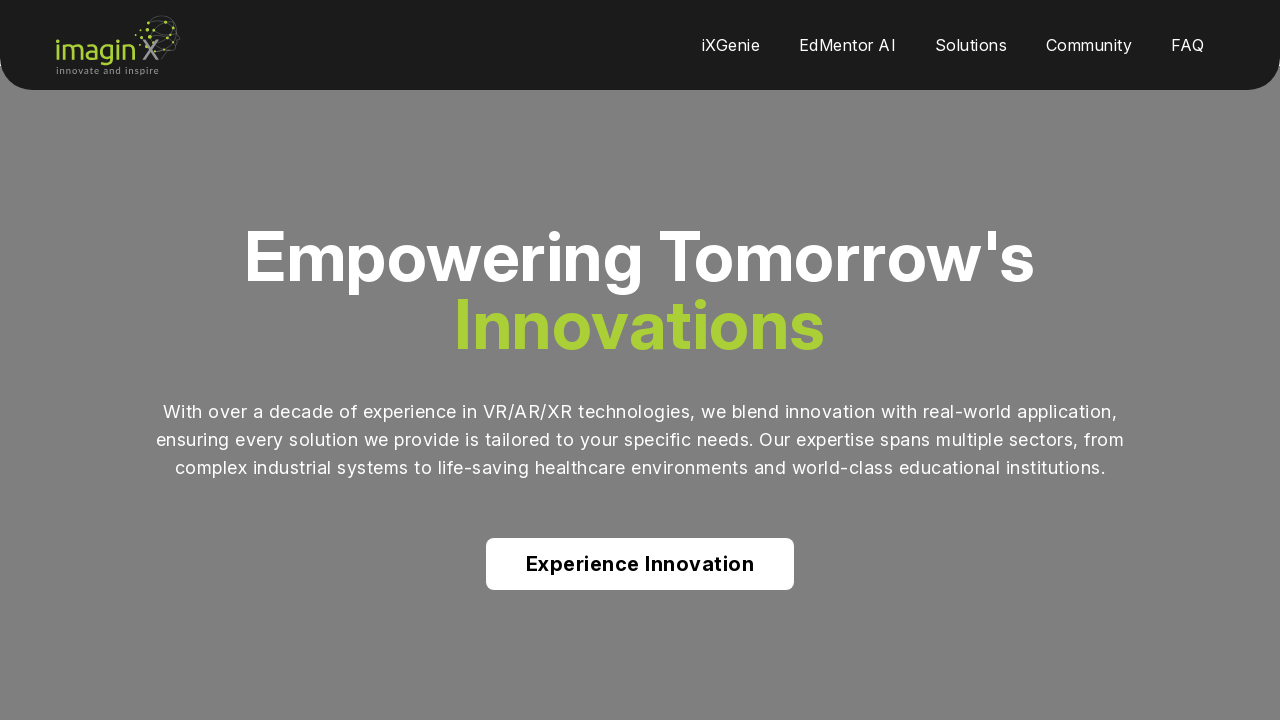

Page loaded successfully
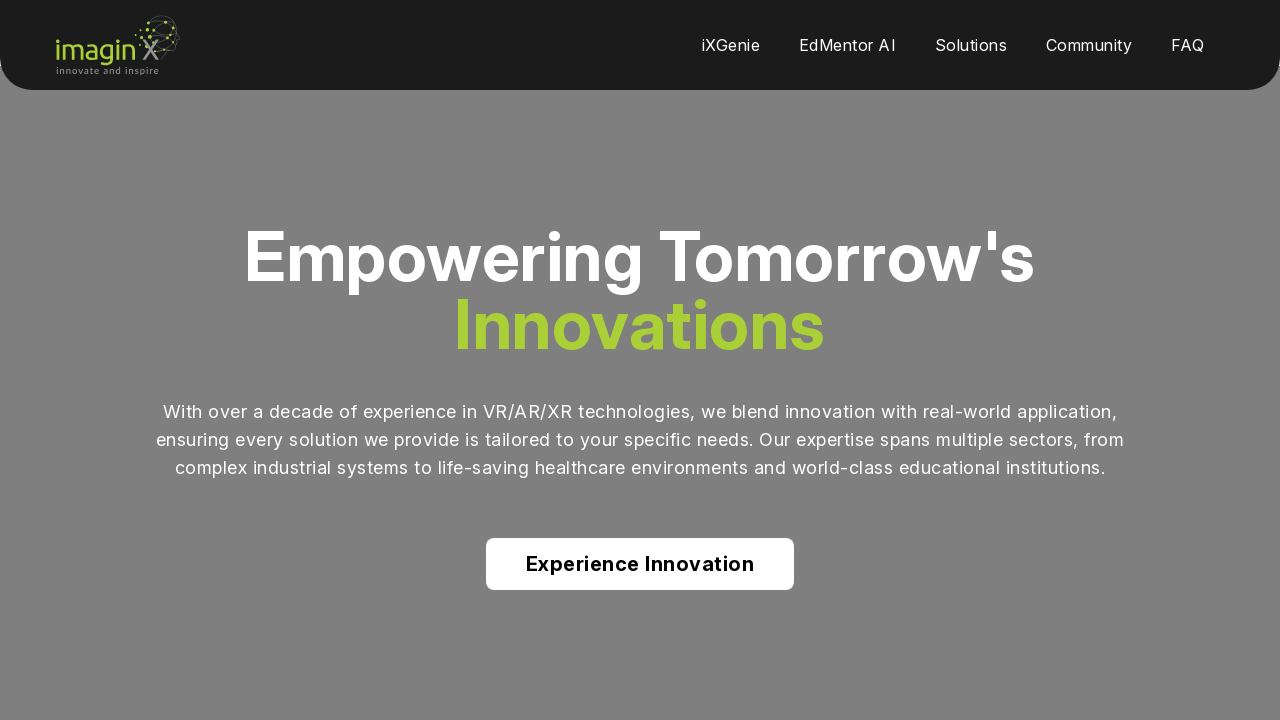

Hovered over Solutions menu at (971, 45) on xpath=(//a[normalize-space()='Solutions'])[1]
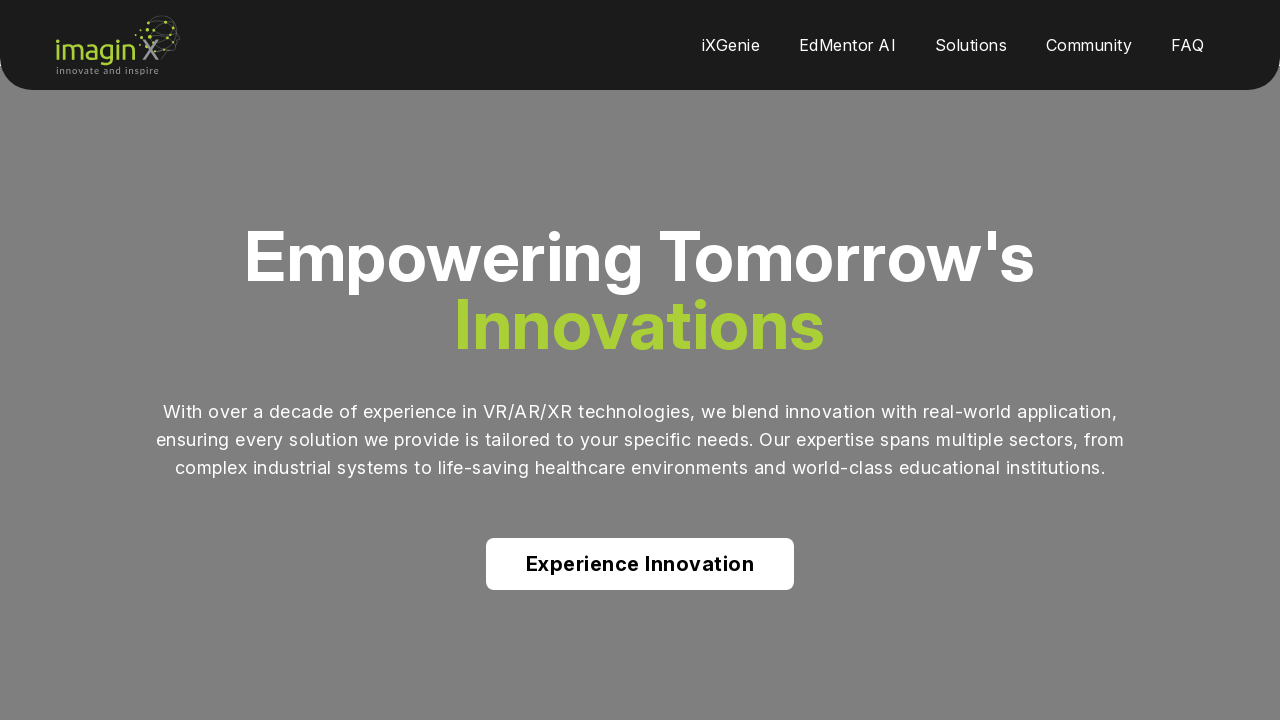

Waited 500ms for menu animation
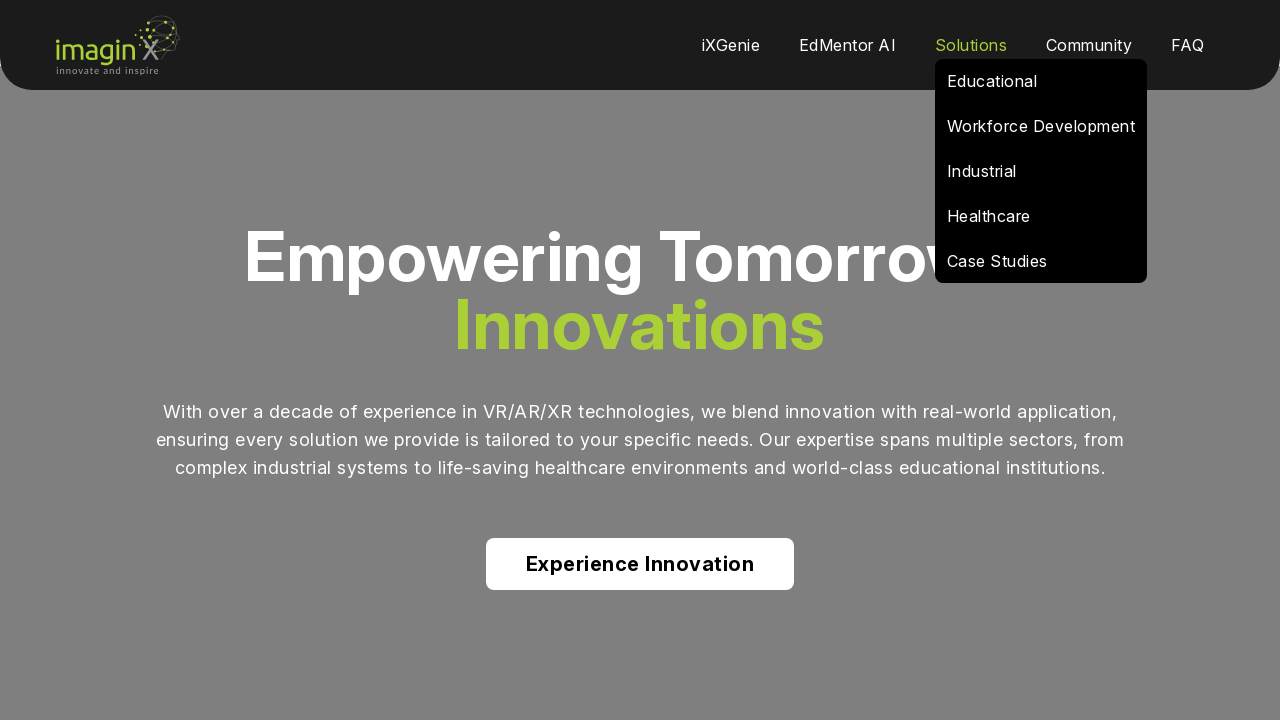

Hovered over Educational menu item at (992, 81) on xpath=(//a[normalize-space()='Educational'])[1]
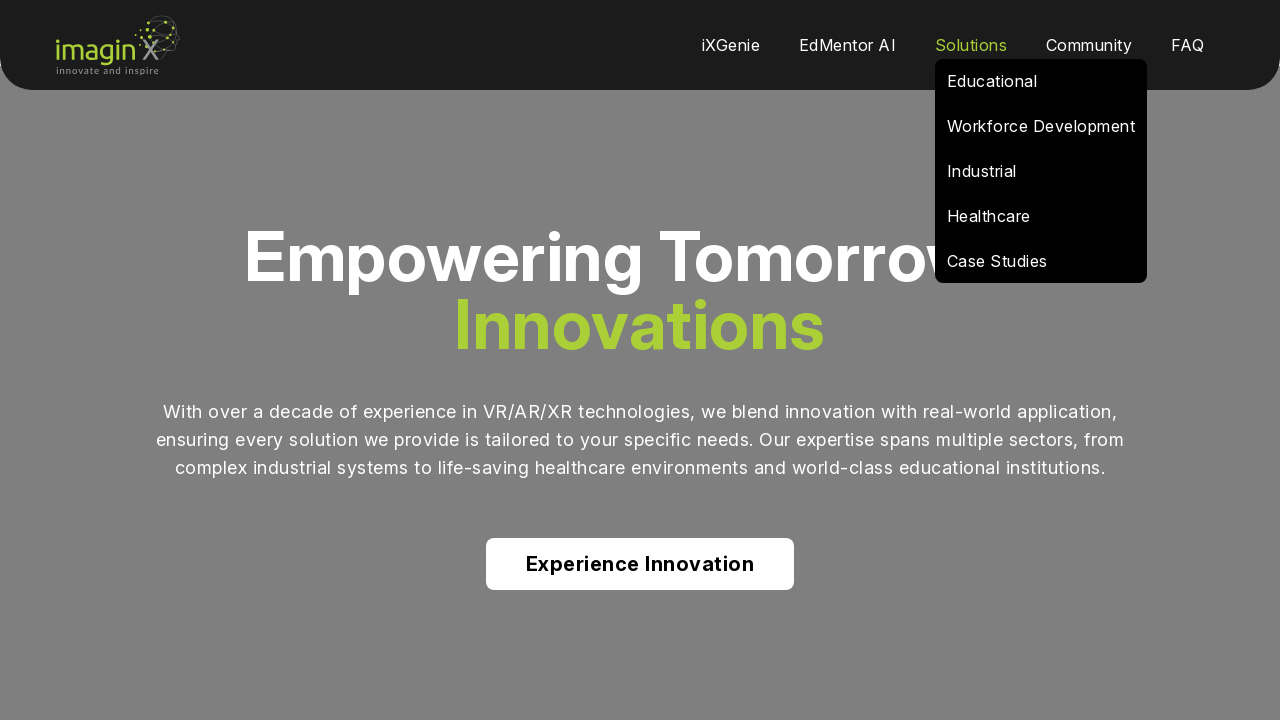

Waited 500ms for Educational menu animation
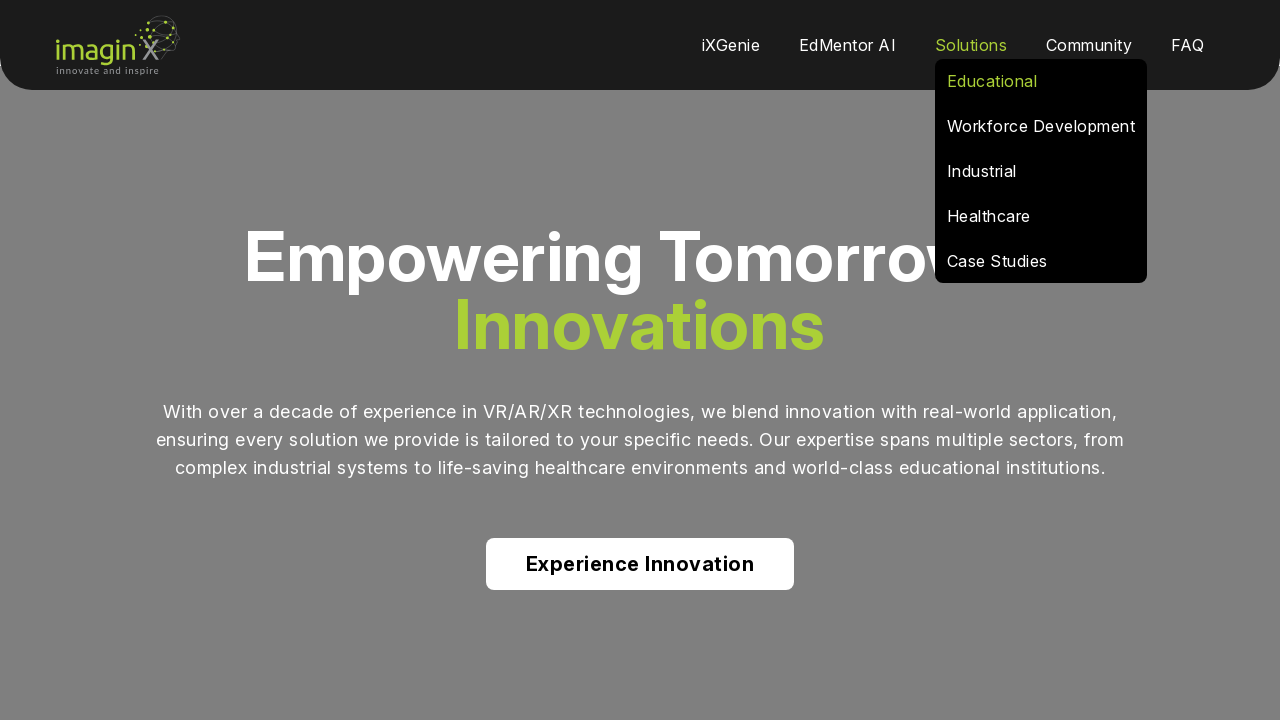

Clicked Educational menu item at (992, 81) on xpath=(//a[normalize-space()='Educational'])[1]
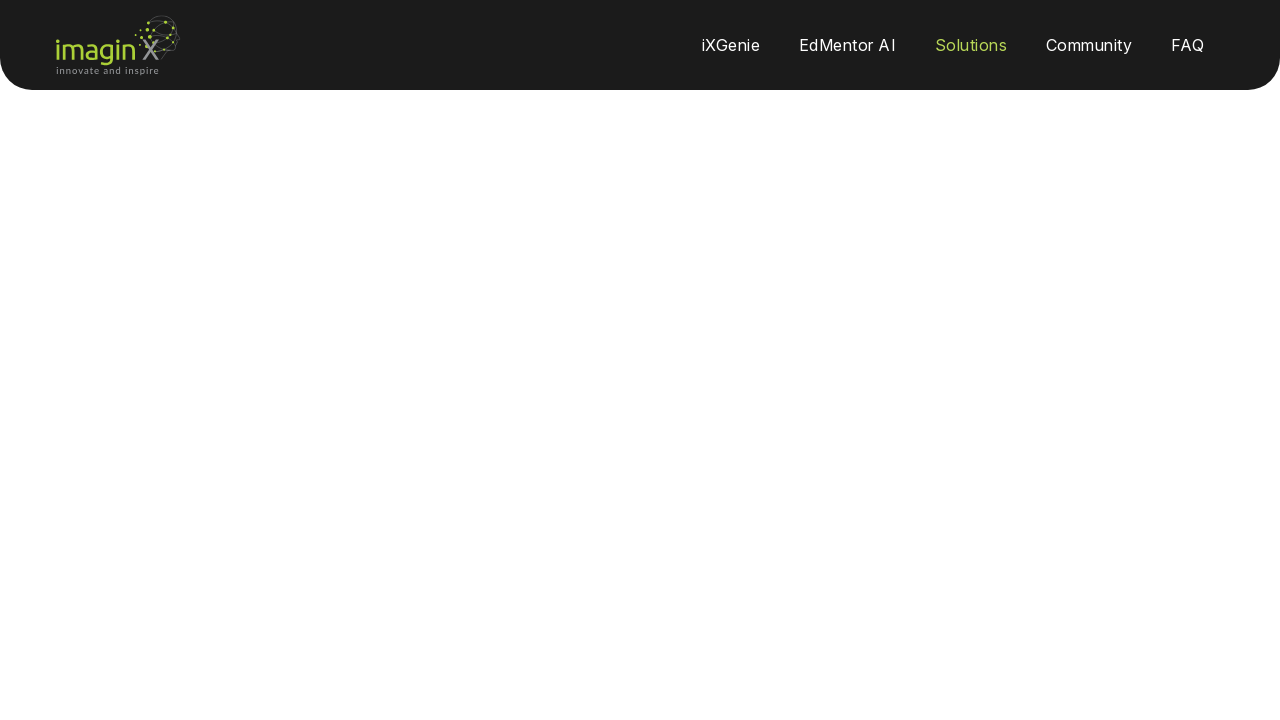

Educational page loaded successfully
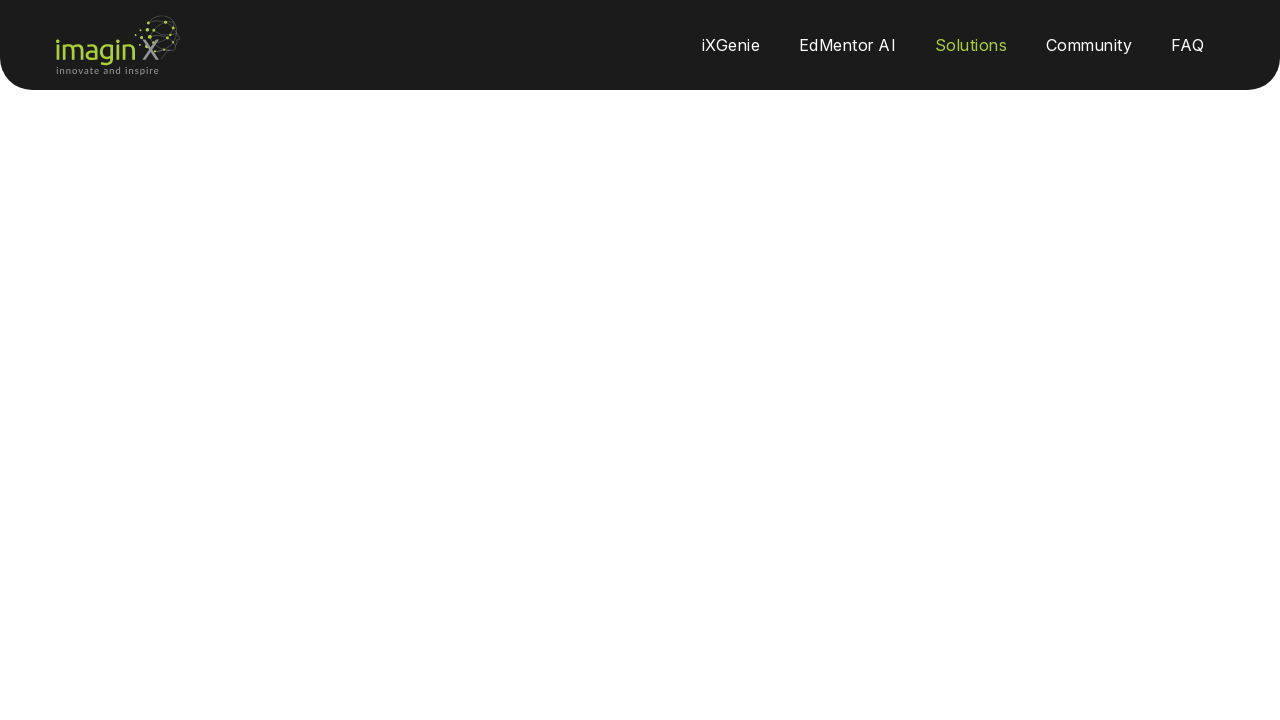

Waited 2000ms for page content to render
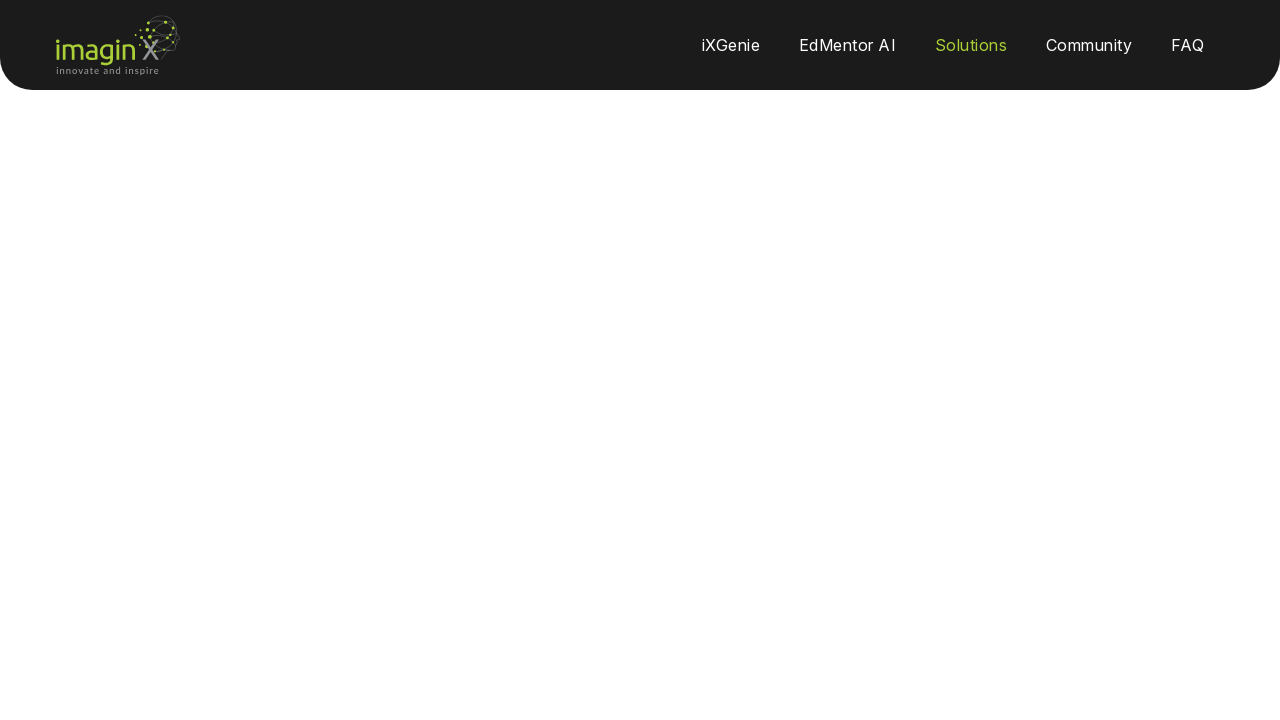

Scrolled through entire page content from top to bottom
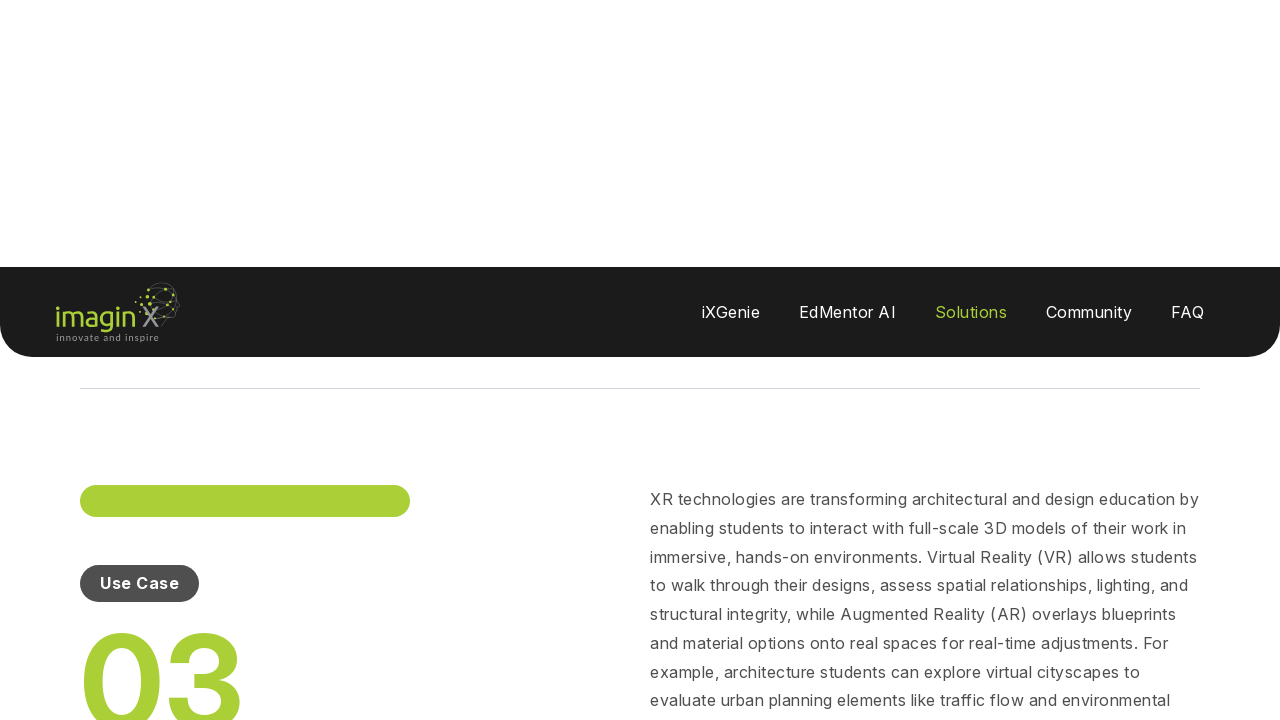

Waited 1000ms after scrolling to bottom
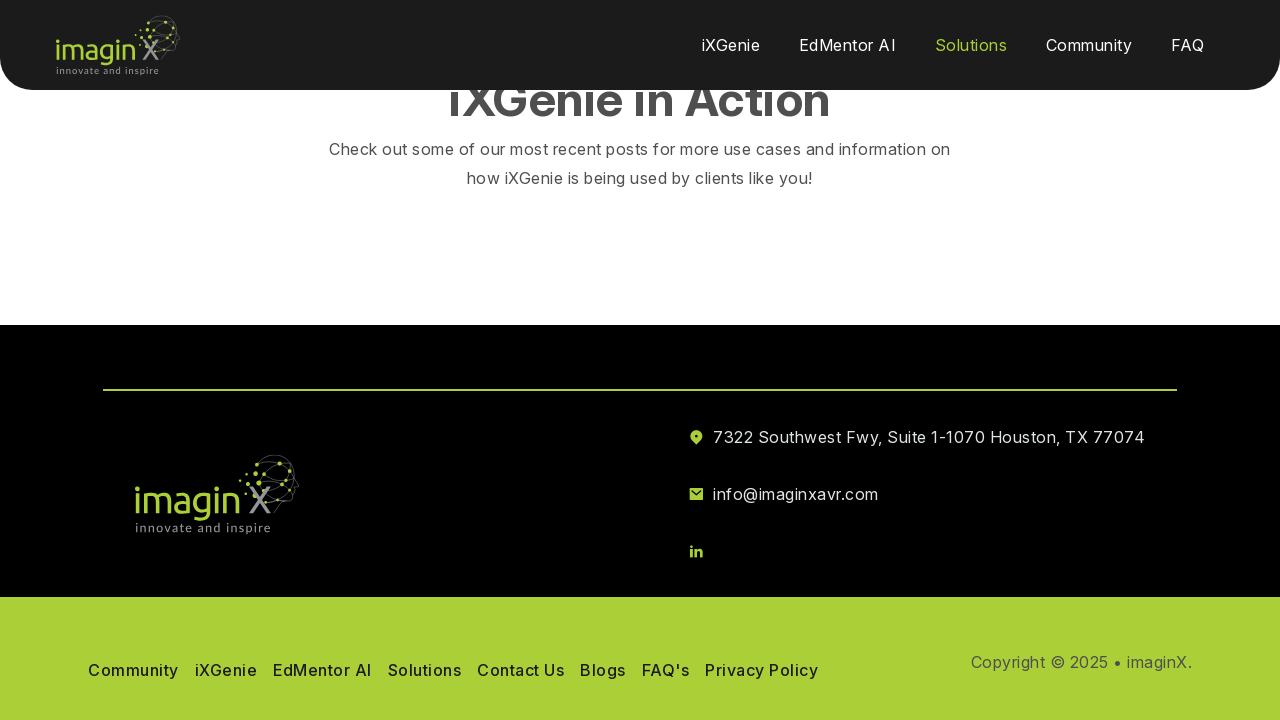

Scrolled back to top of page
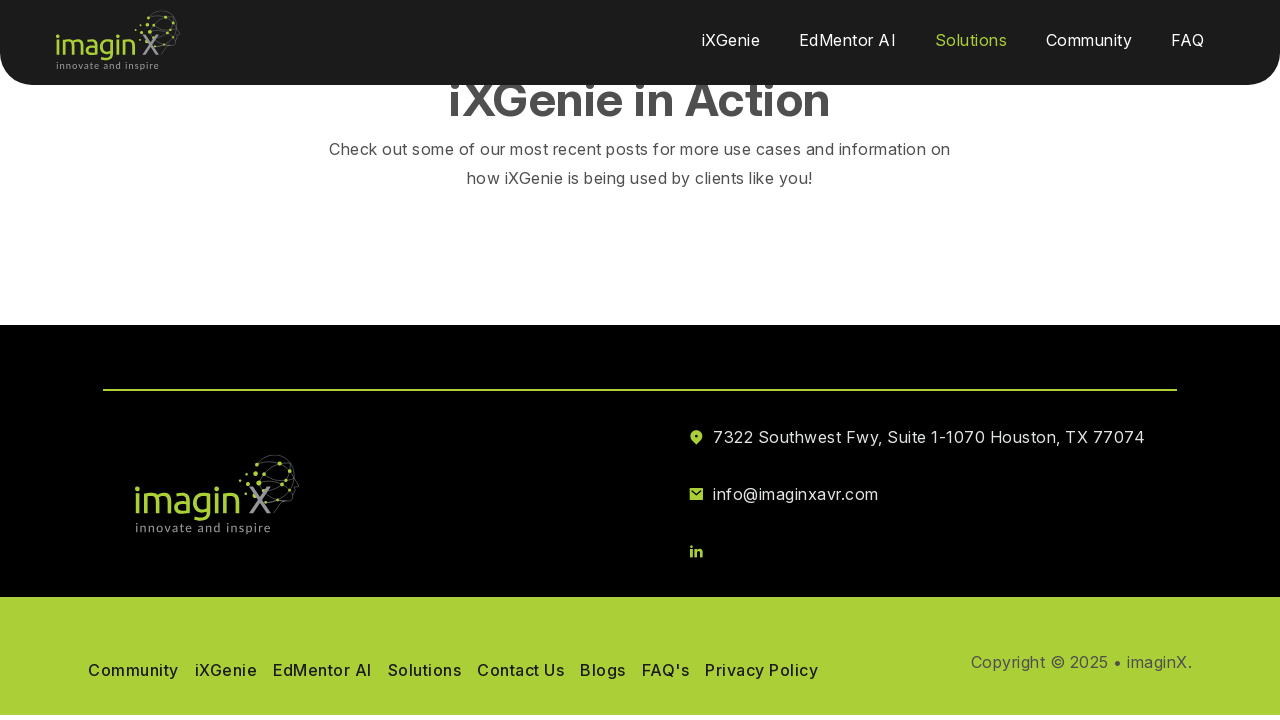

Waited 1000ms after scrolling to top
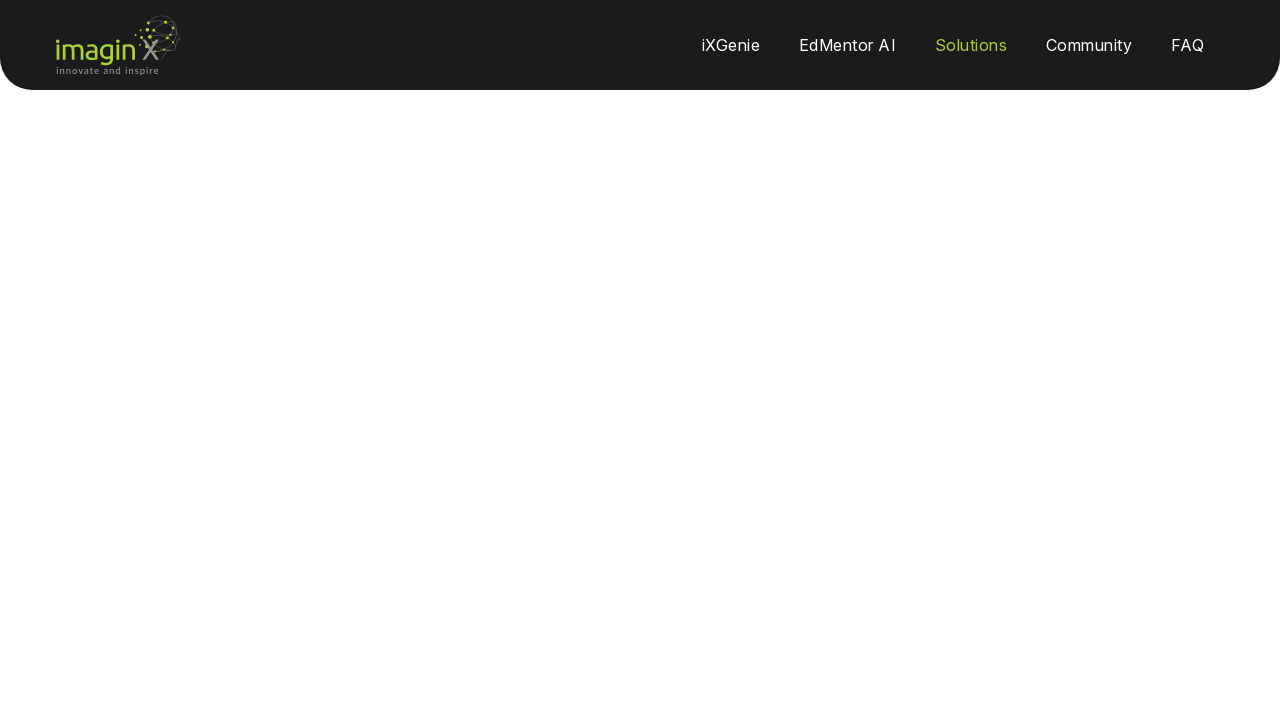

Banner video element found and verified
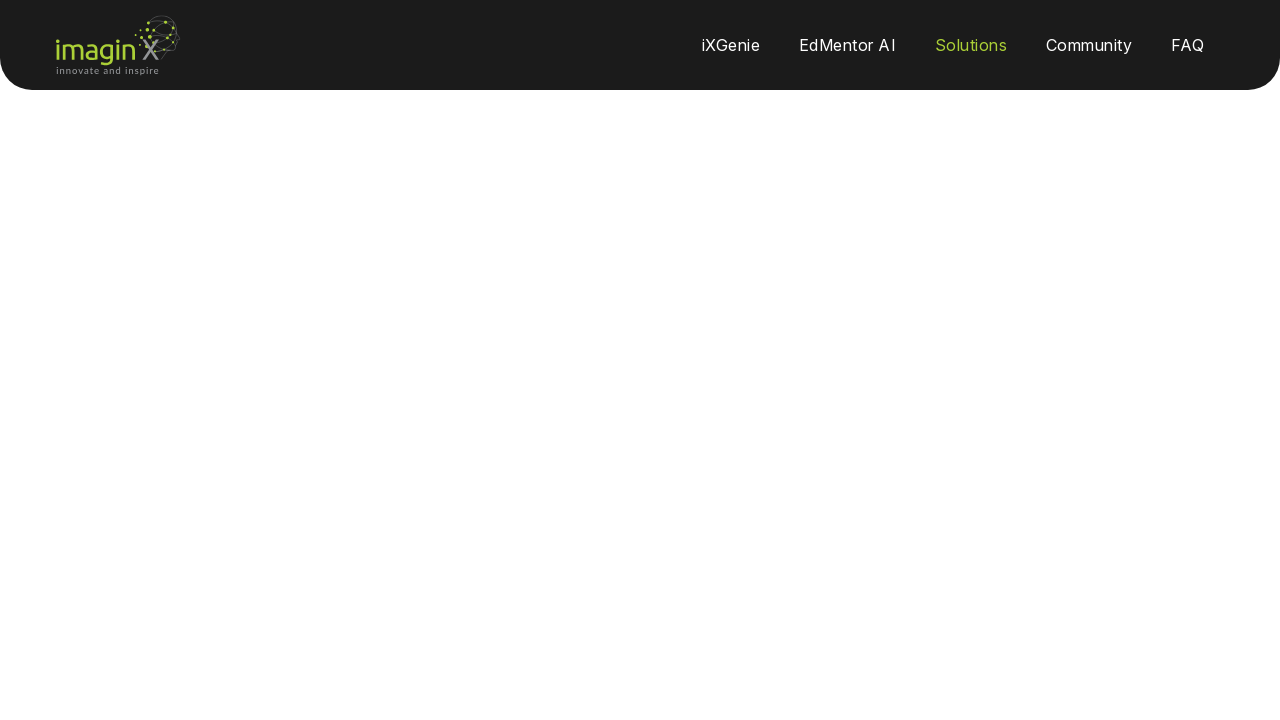

Immersive Learning header found and verified
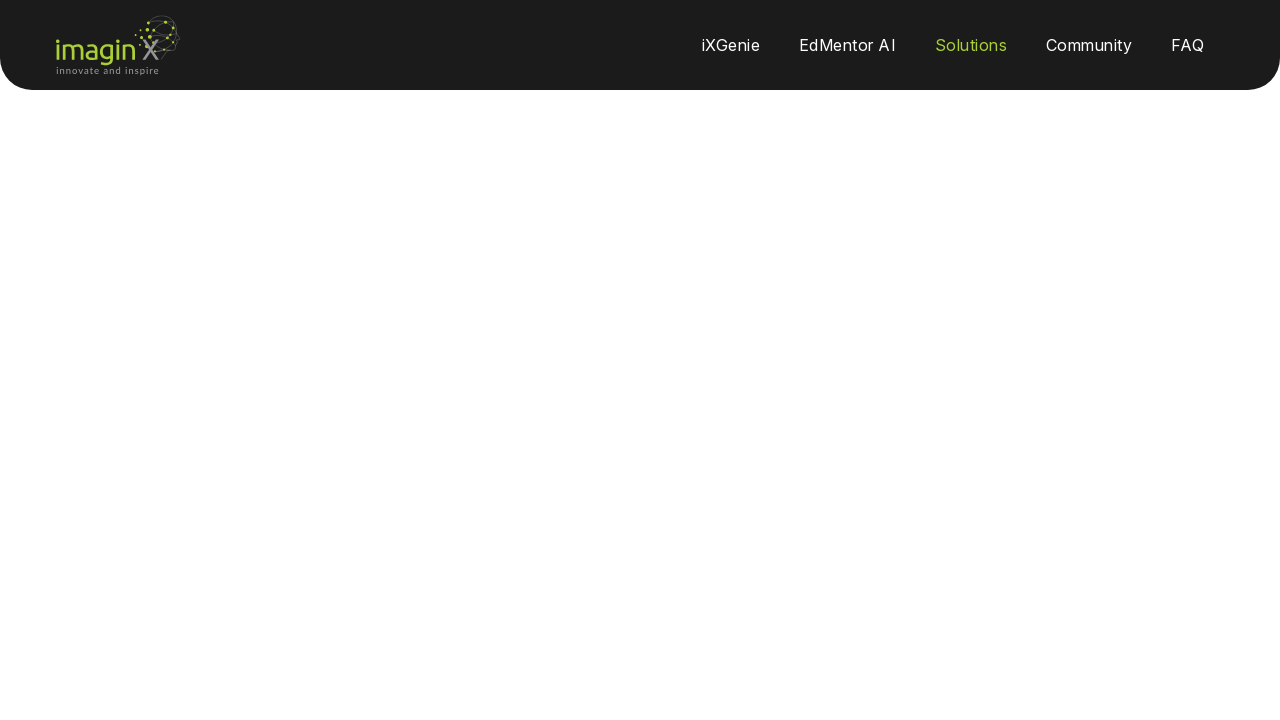

Hovered over Schedule a Call button at (640, 514) on (//a[contains(normalize-space(),'Schedule a Call')])[1]
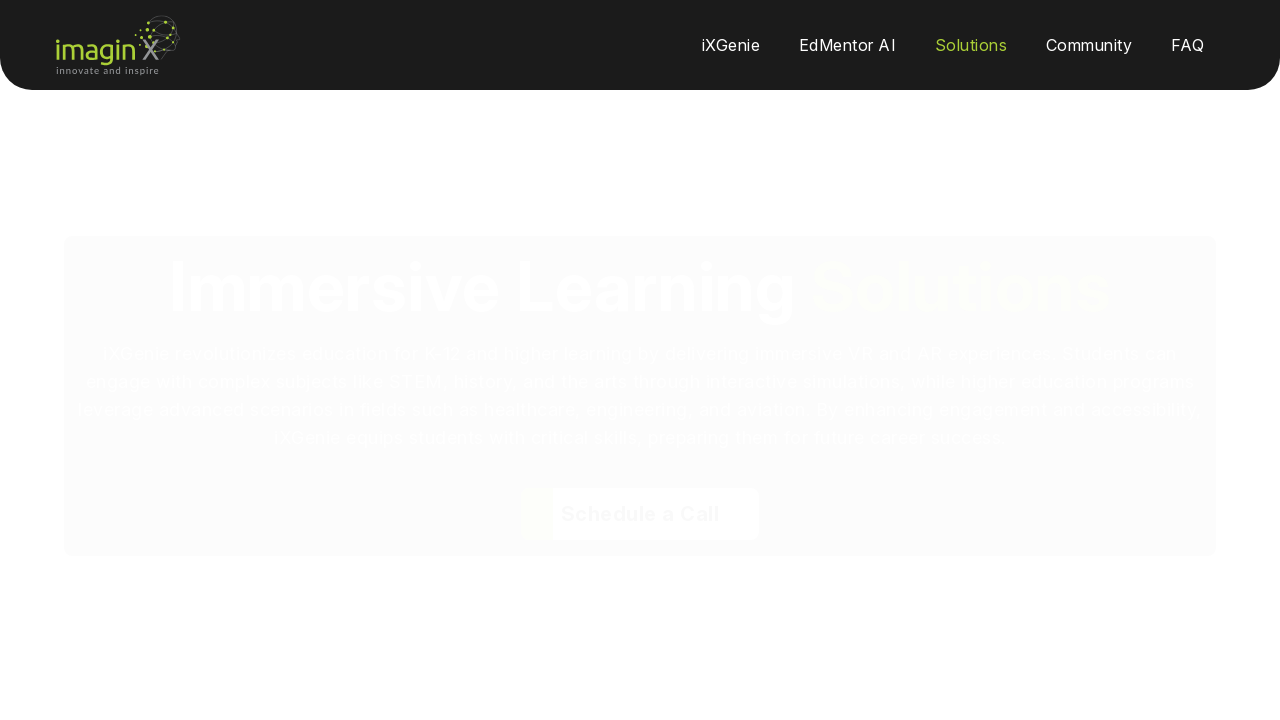

Waited 500ms for button animation
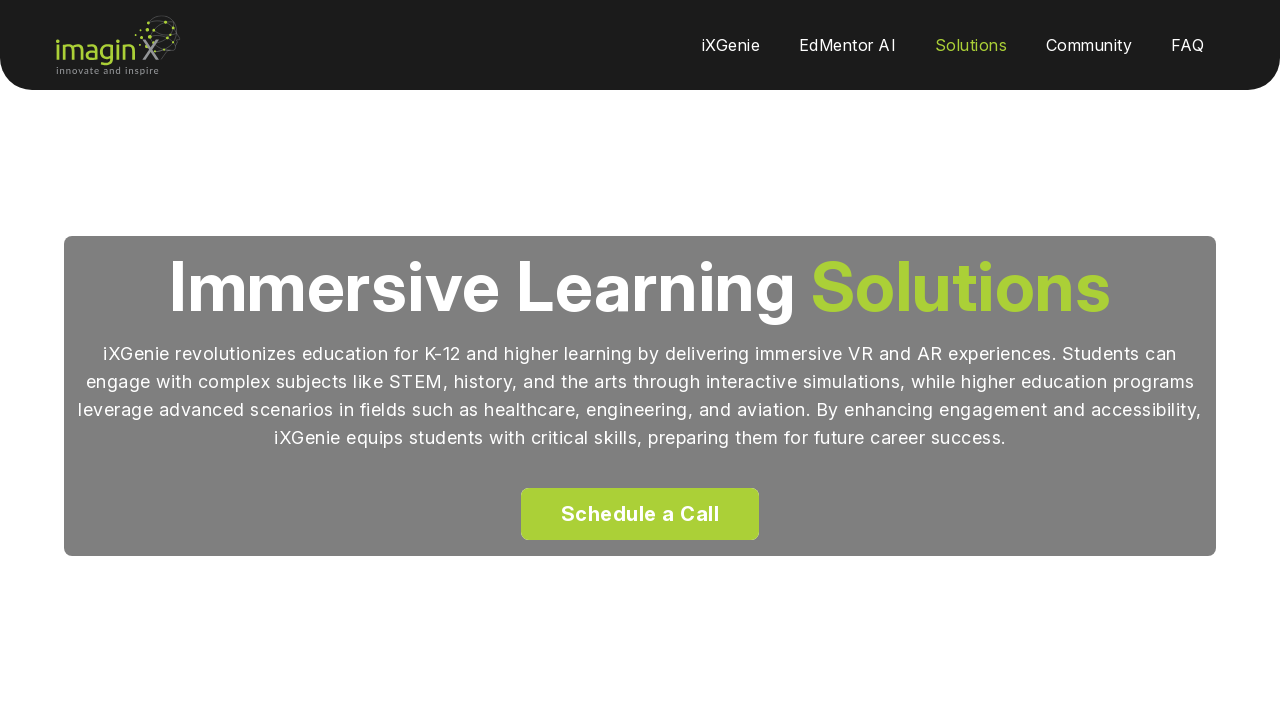

Clicked Schedule a Call button at (640, 514) on (//a[contains(normalize-space(),'Schedule a Call')])[1]
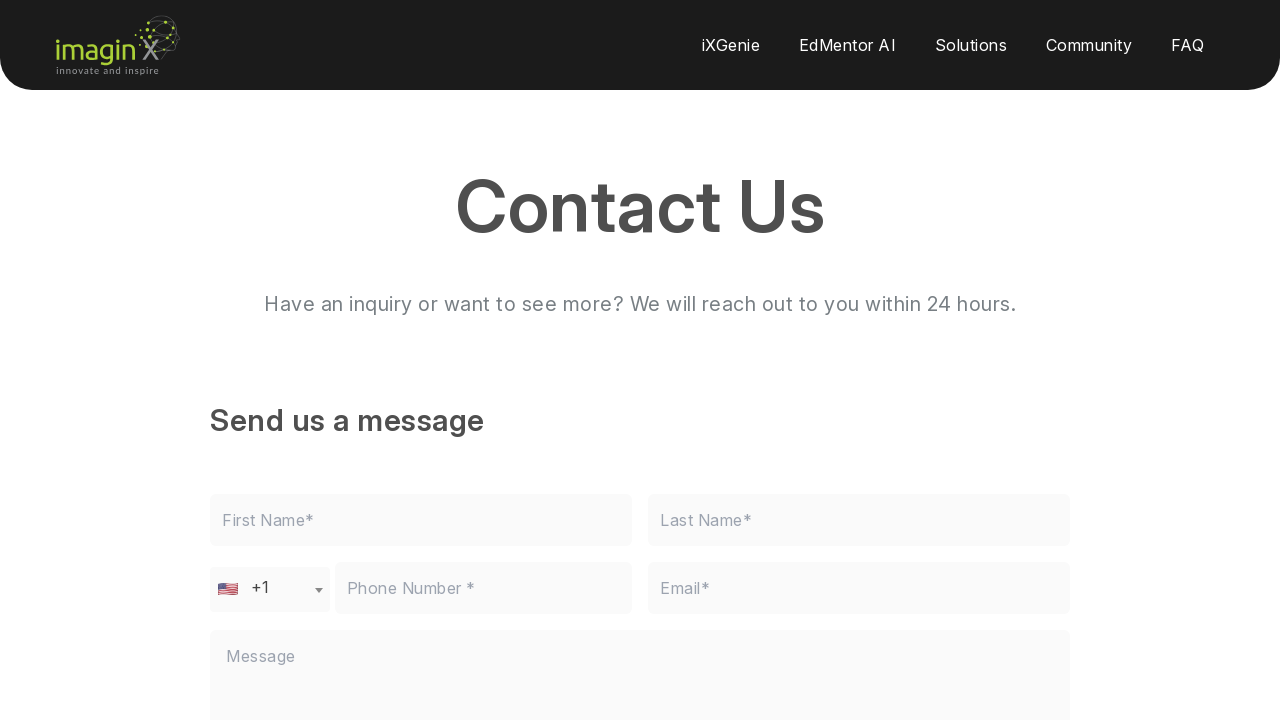

Contact form page loaded successfully
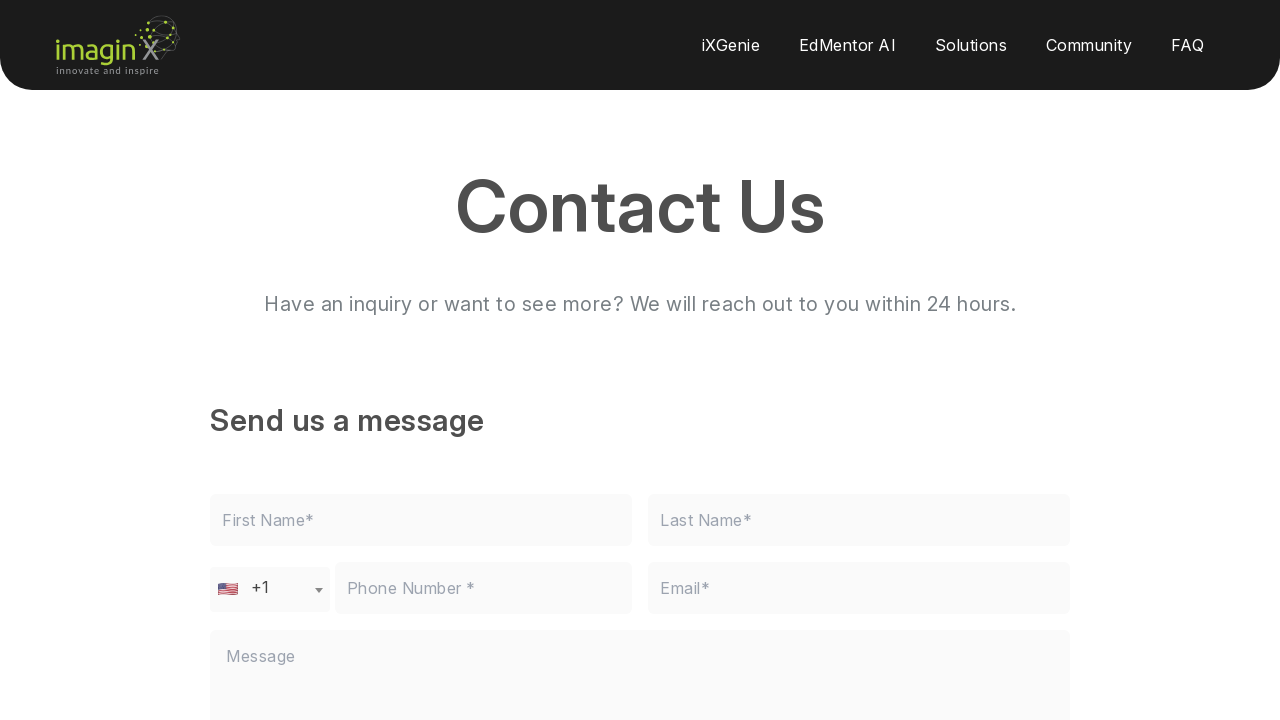

Contact Us page heading found and verified
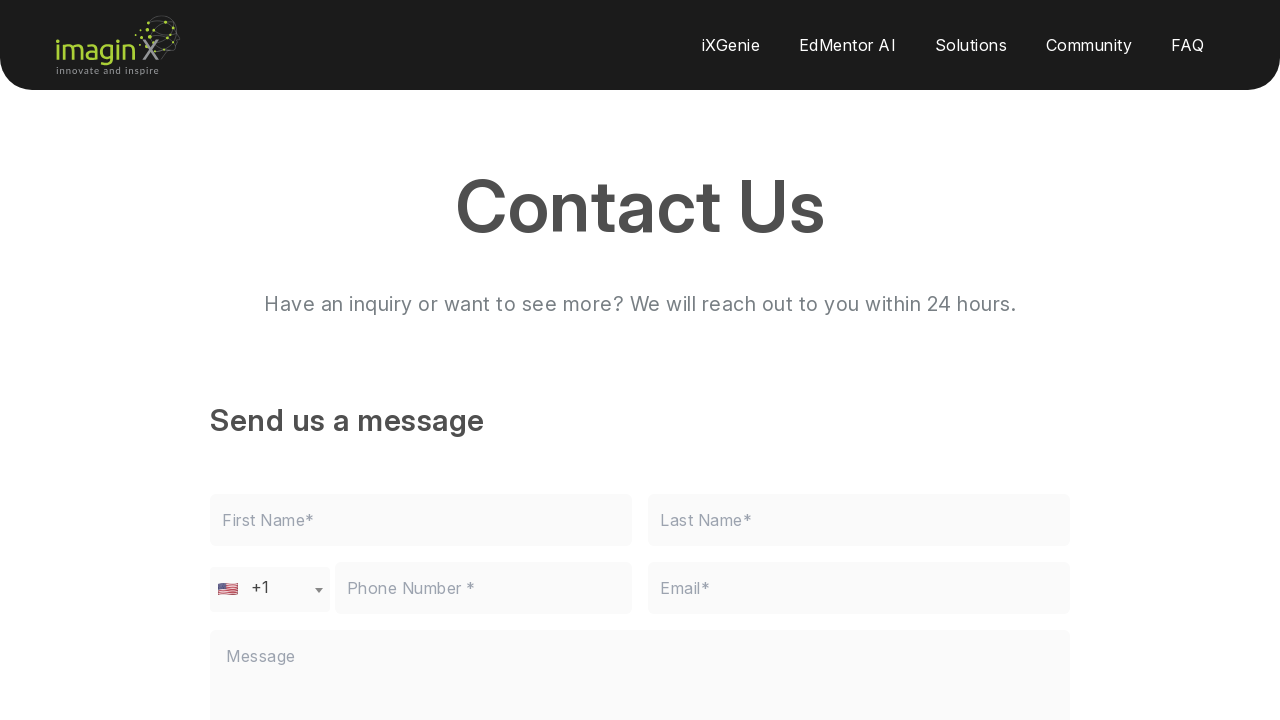

Navigated back to Educational page
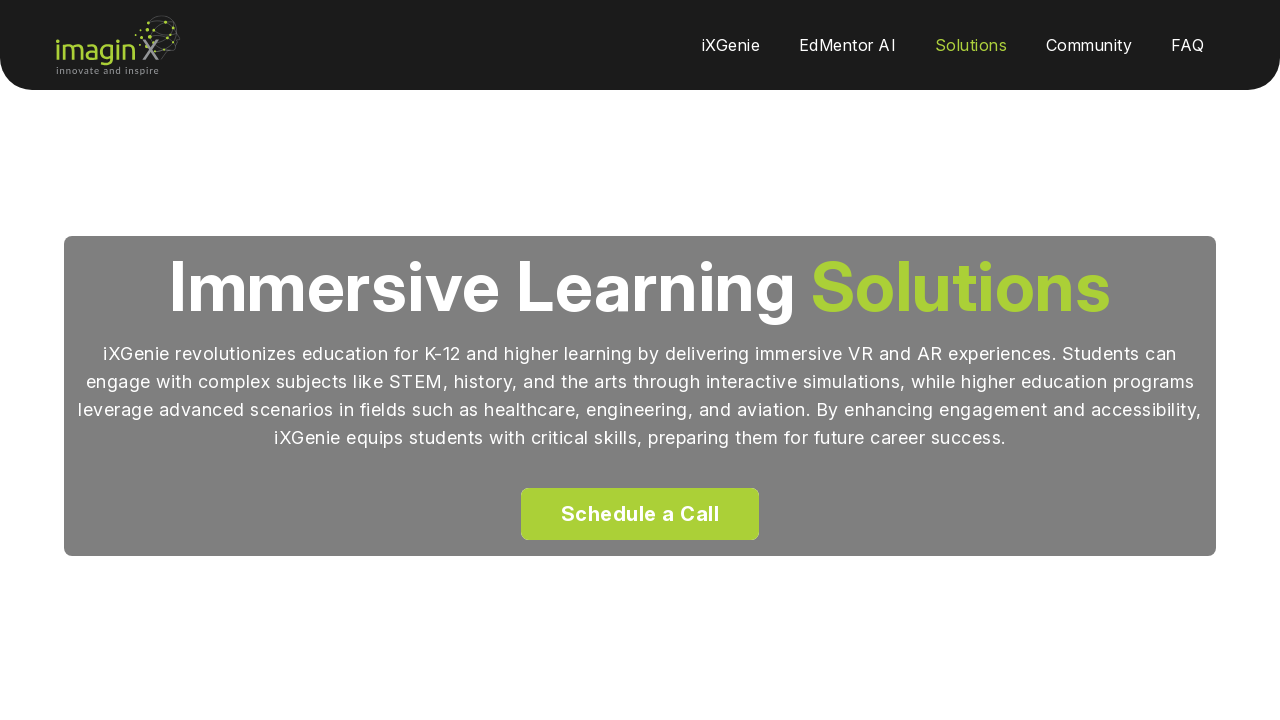

Educational page reloaded after navigation back
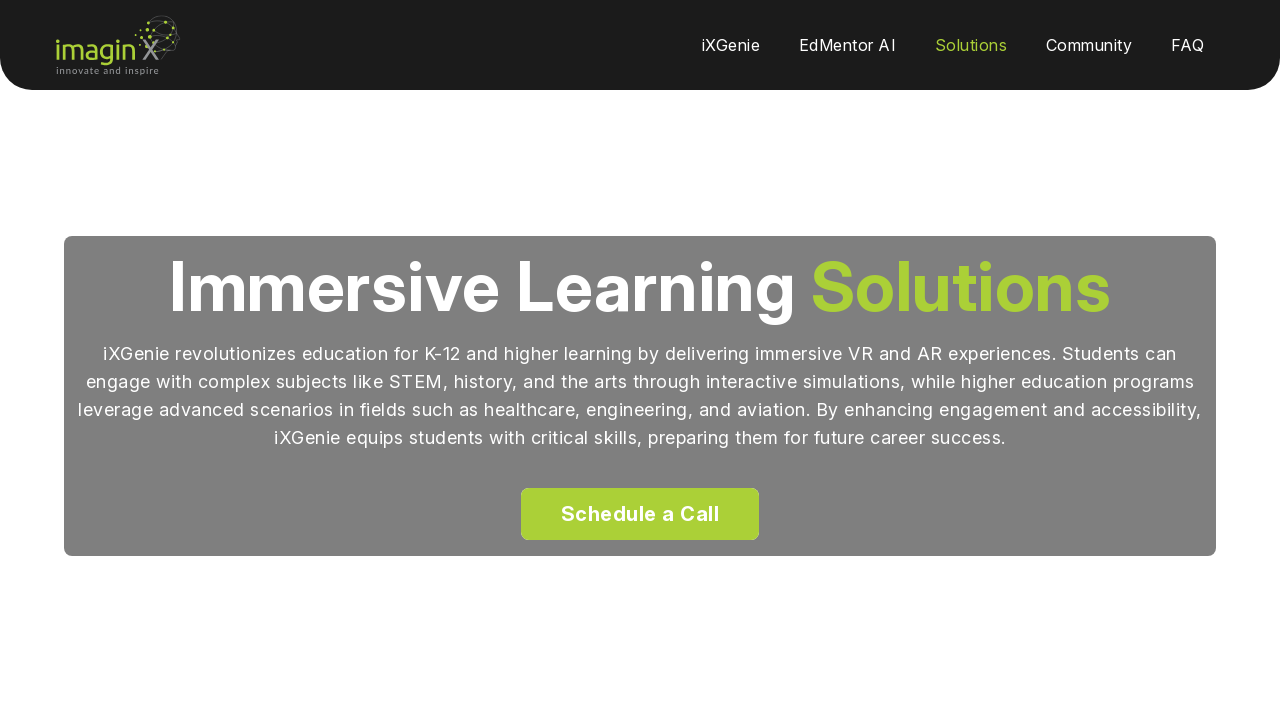

Waited 1000ms for page content to stabilize
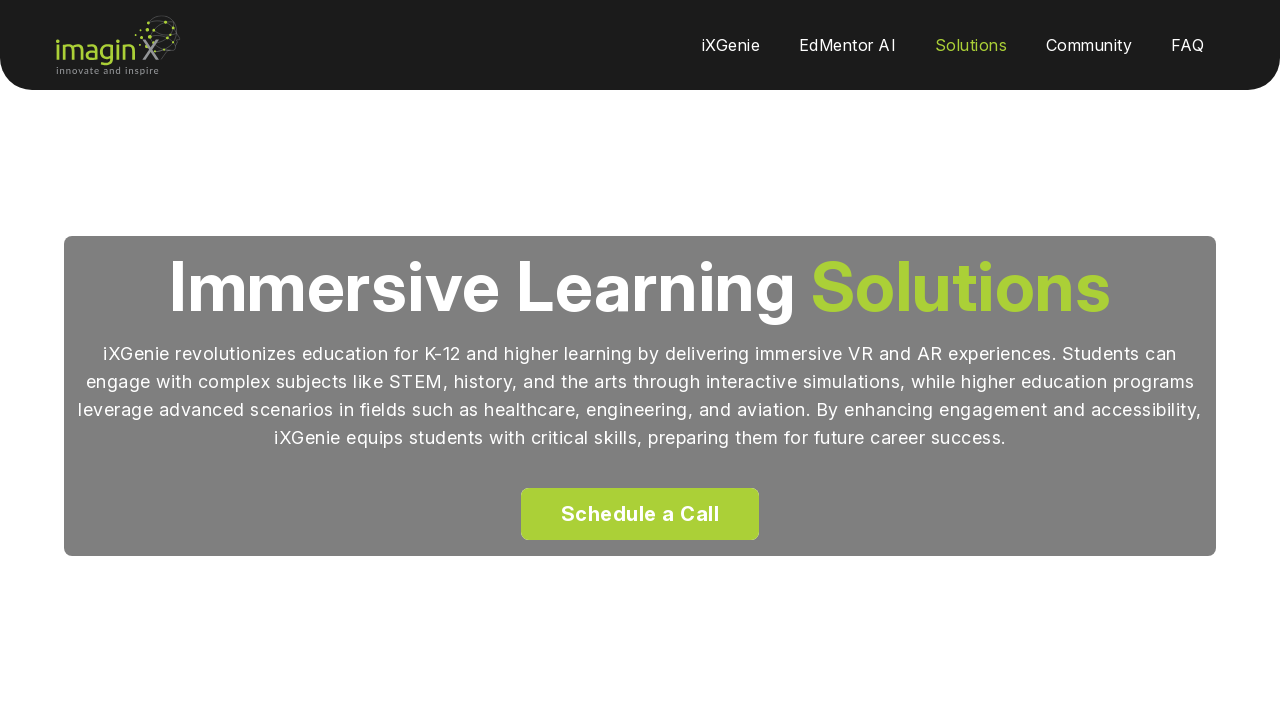

Use case section 01 found and verified
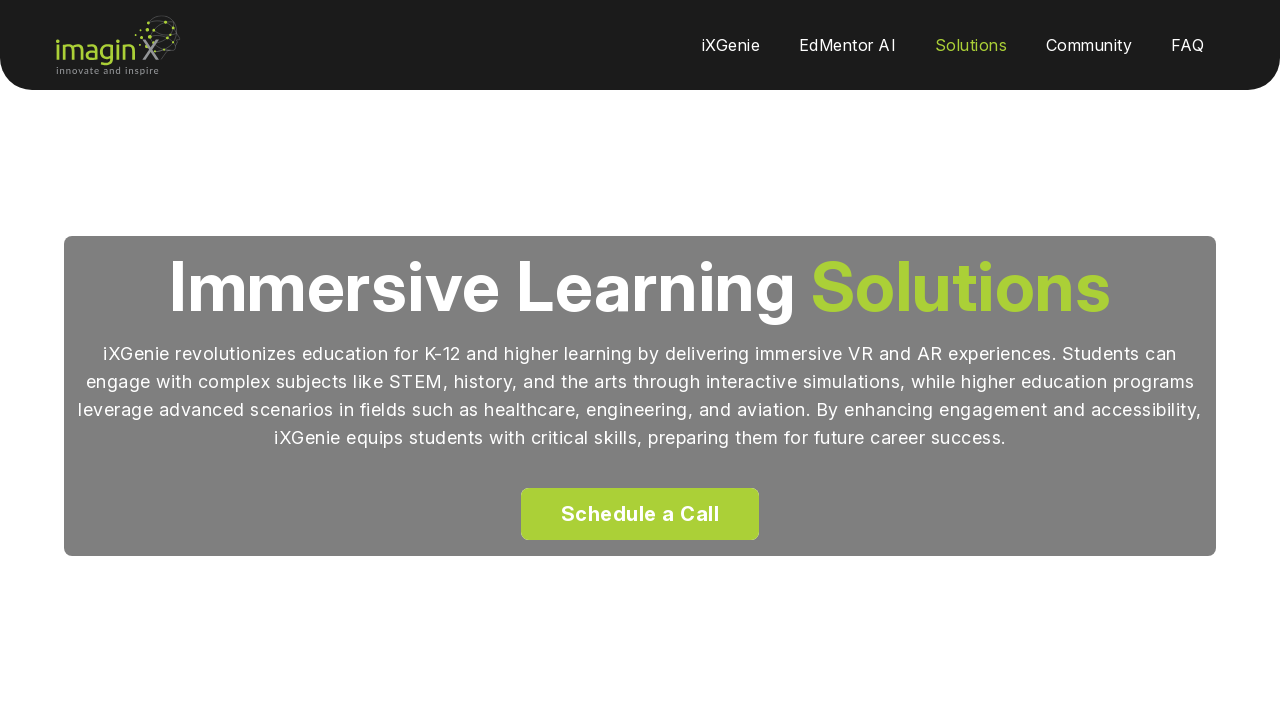

STEM & Technical Training use case section found and verified
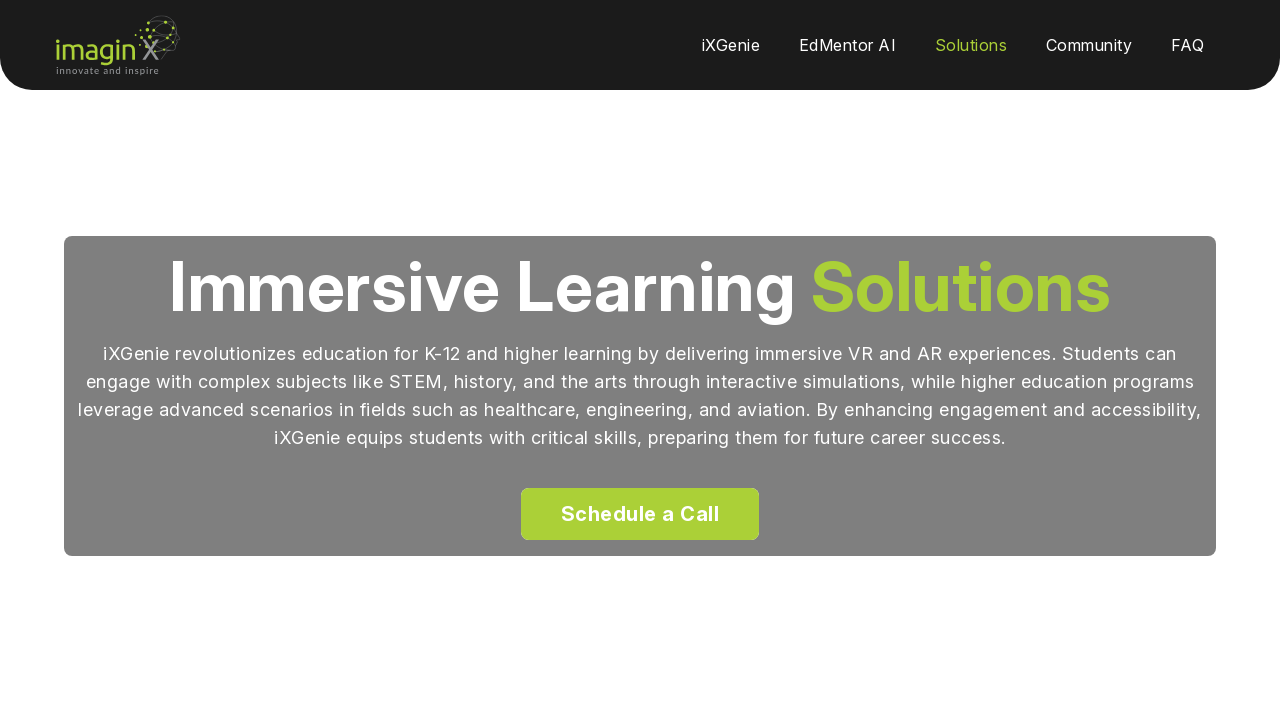

Use case section 02 found and verified
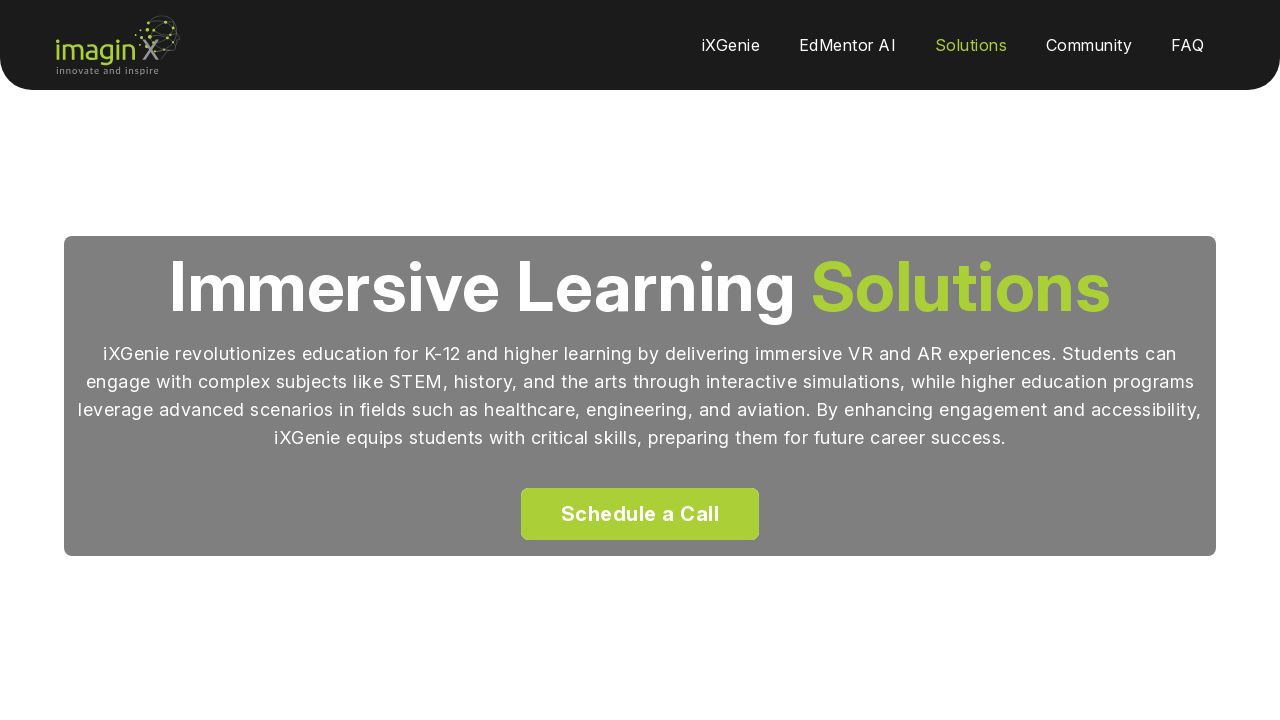

Use case section 03 found and verified
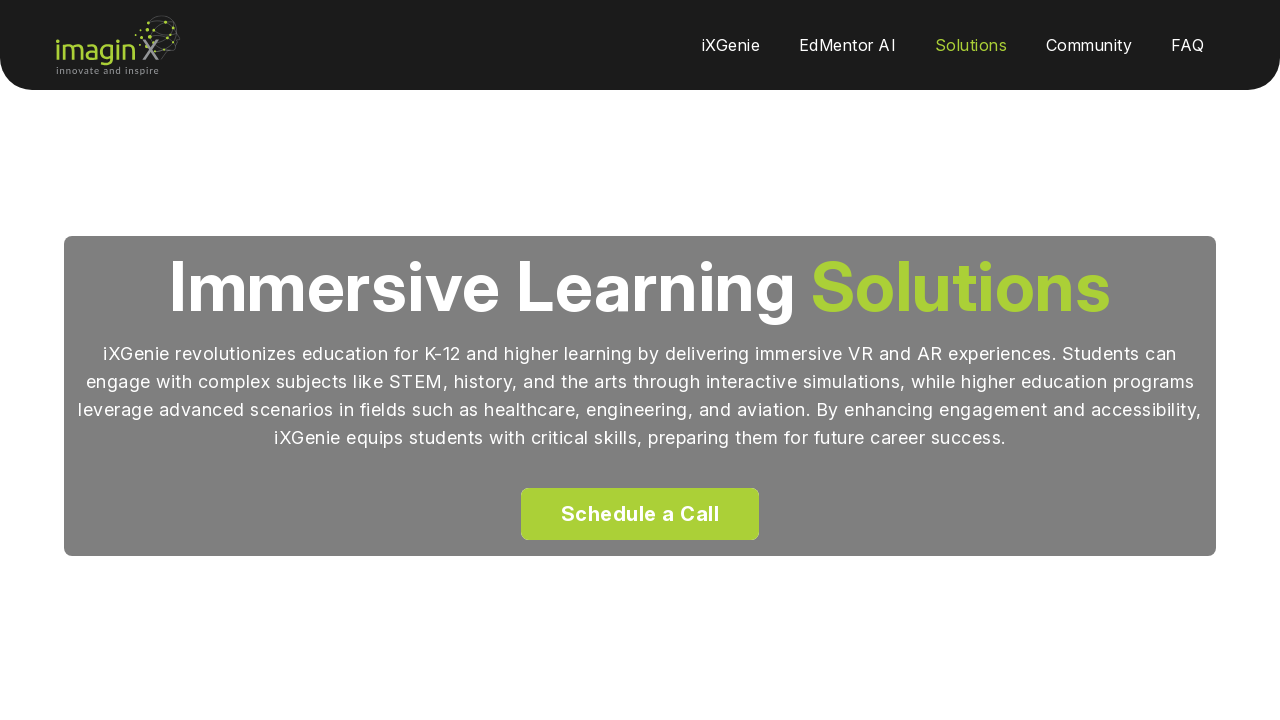

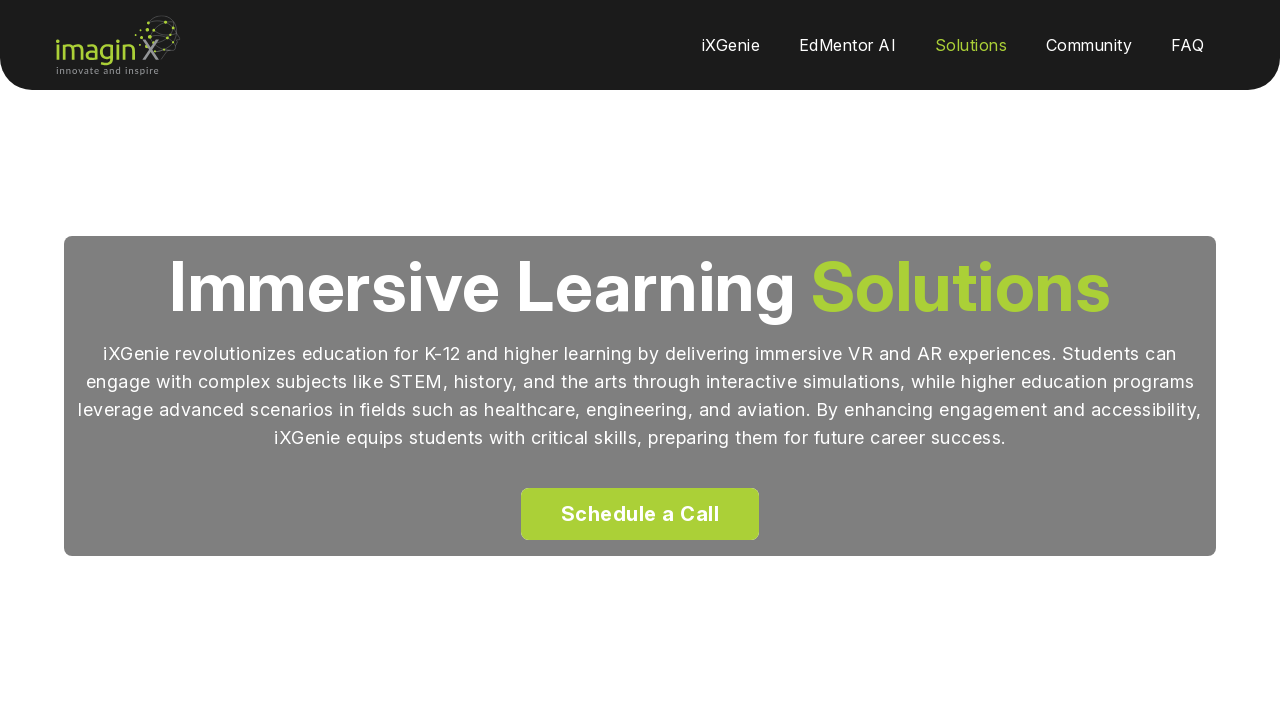